Tests radio button functionality by selecting the Male gender option on a student registration form

Starting URL: https://www.automationtestinginsider.com/2019/08/student-registration-form.html

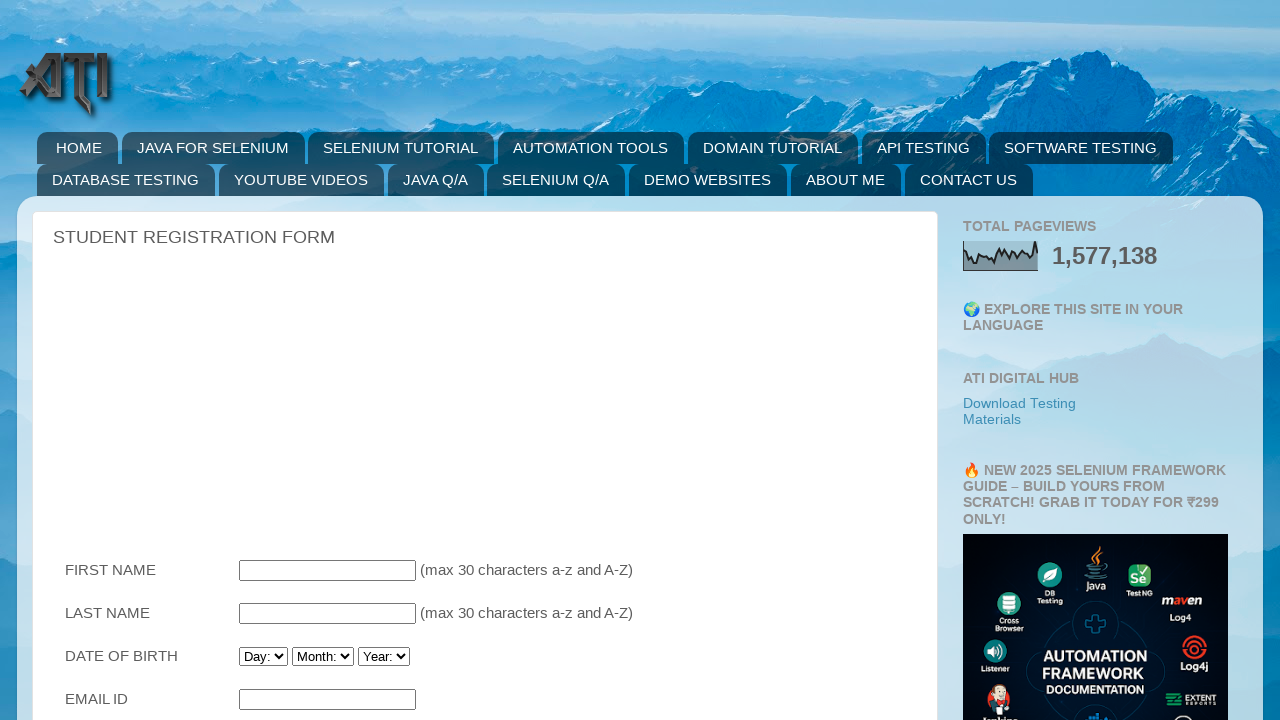

Navigated to student registration form
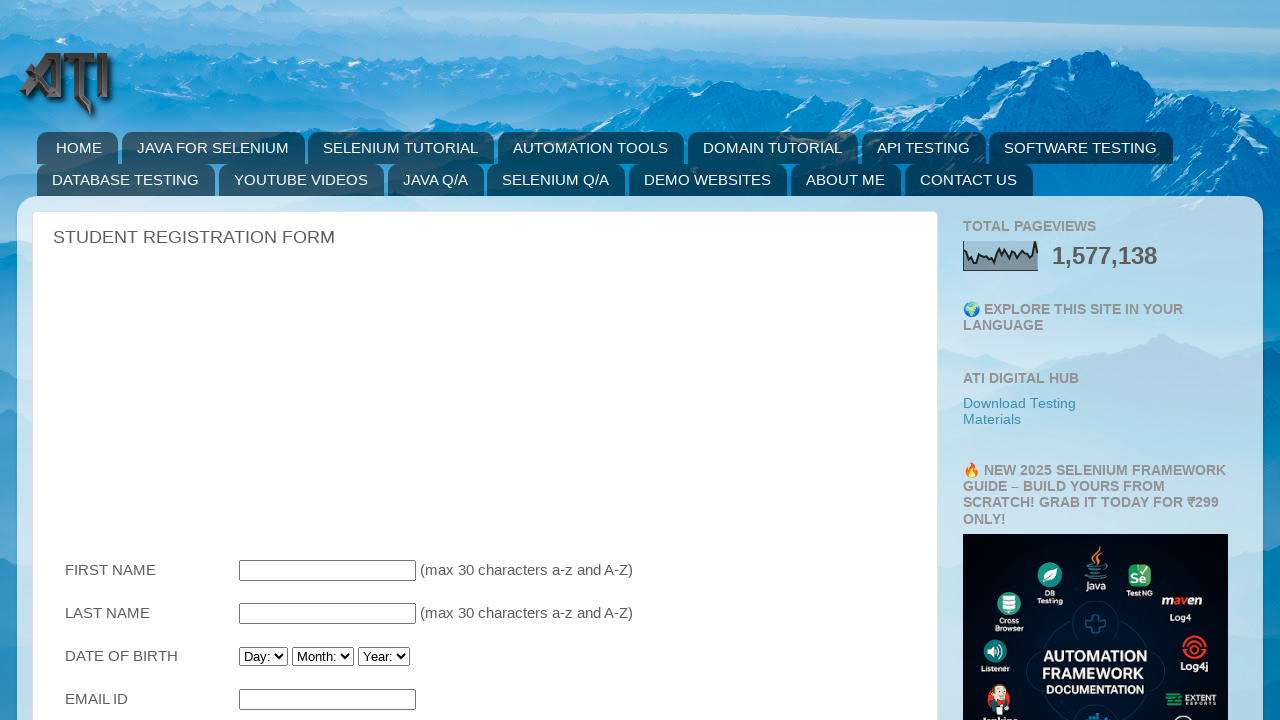

Clicked on Male radio button at (286, 360) on input[type='radio'][value='Male']
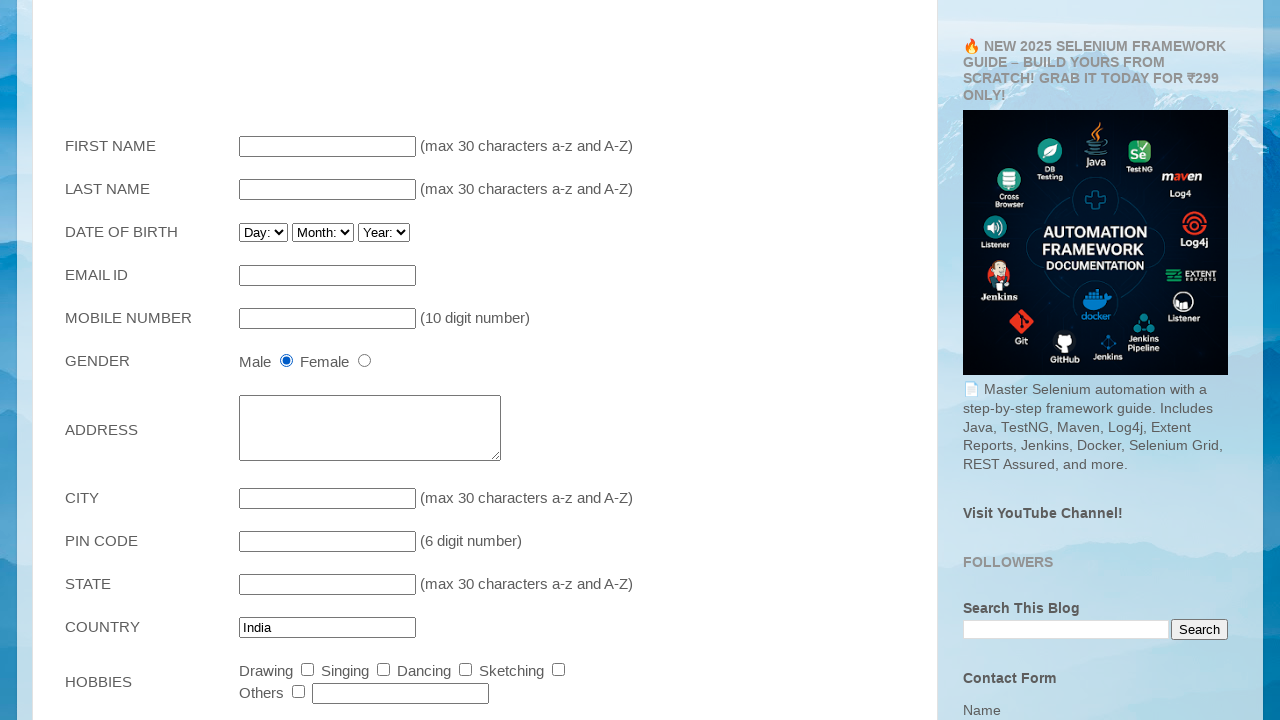

Verified that Male radio button is selected
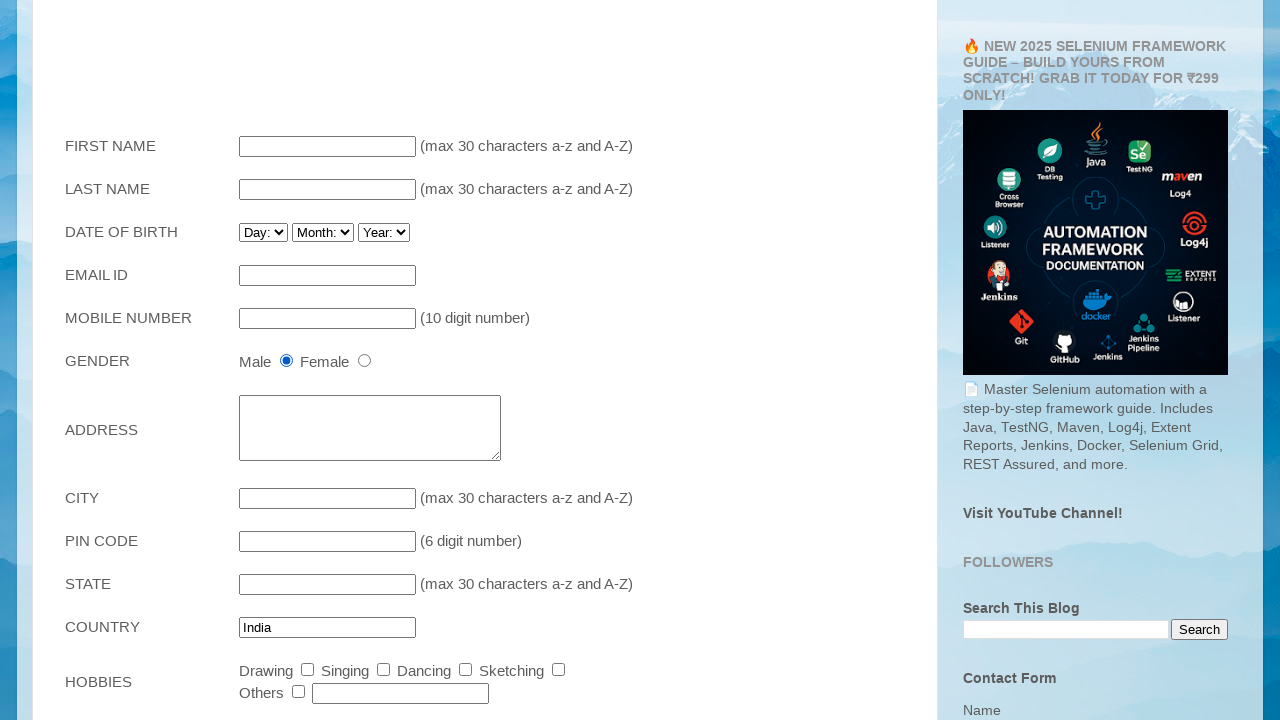

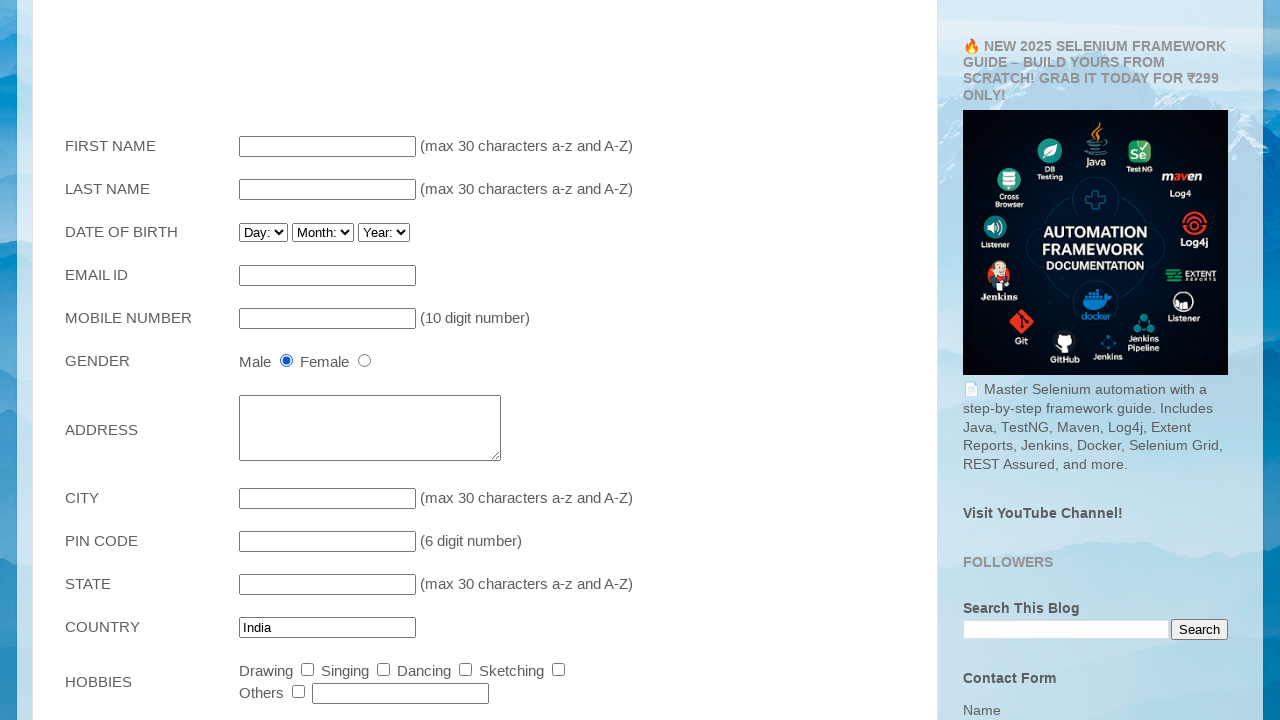